Tests JavaScript prompt dialog by clicking a button, entering text in the prompt, and accepting it

Starting URL: http://the-internet.herokuapp.com/javascript_alerts

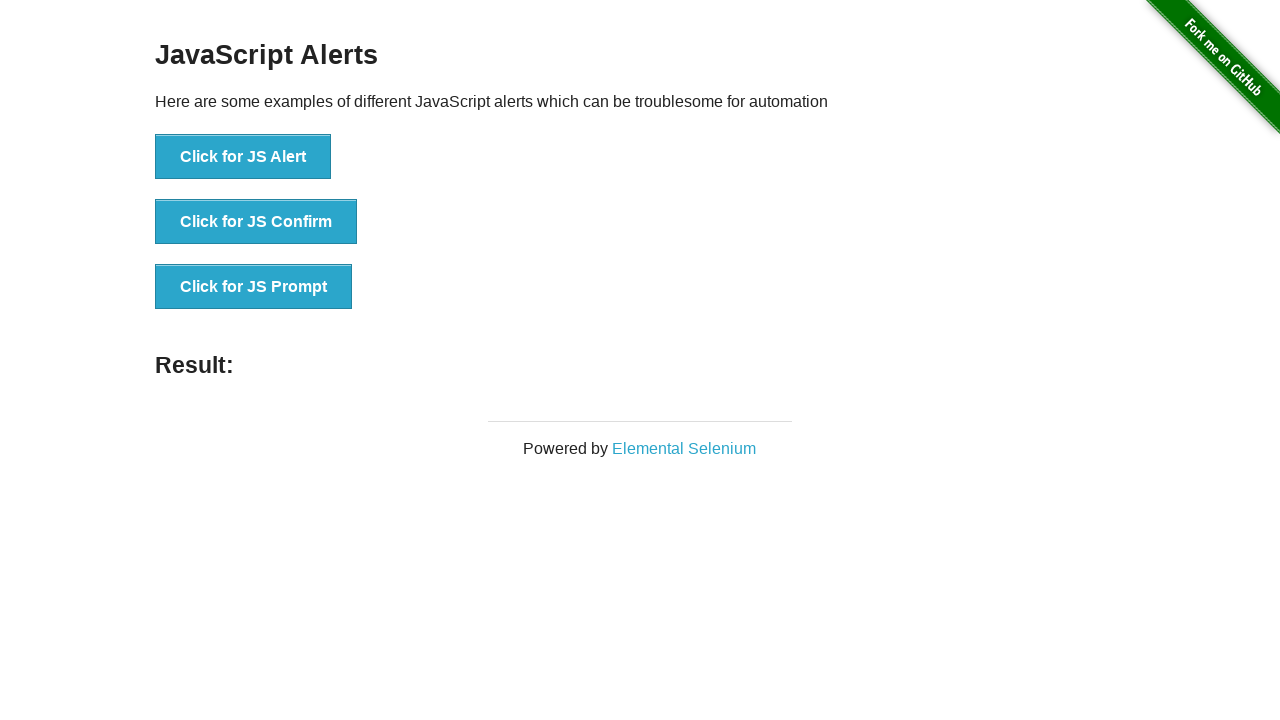

Set up dialog handler to accept prompt with text 'Rex'
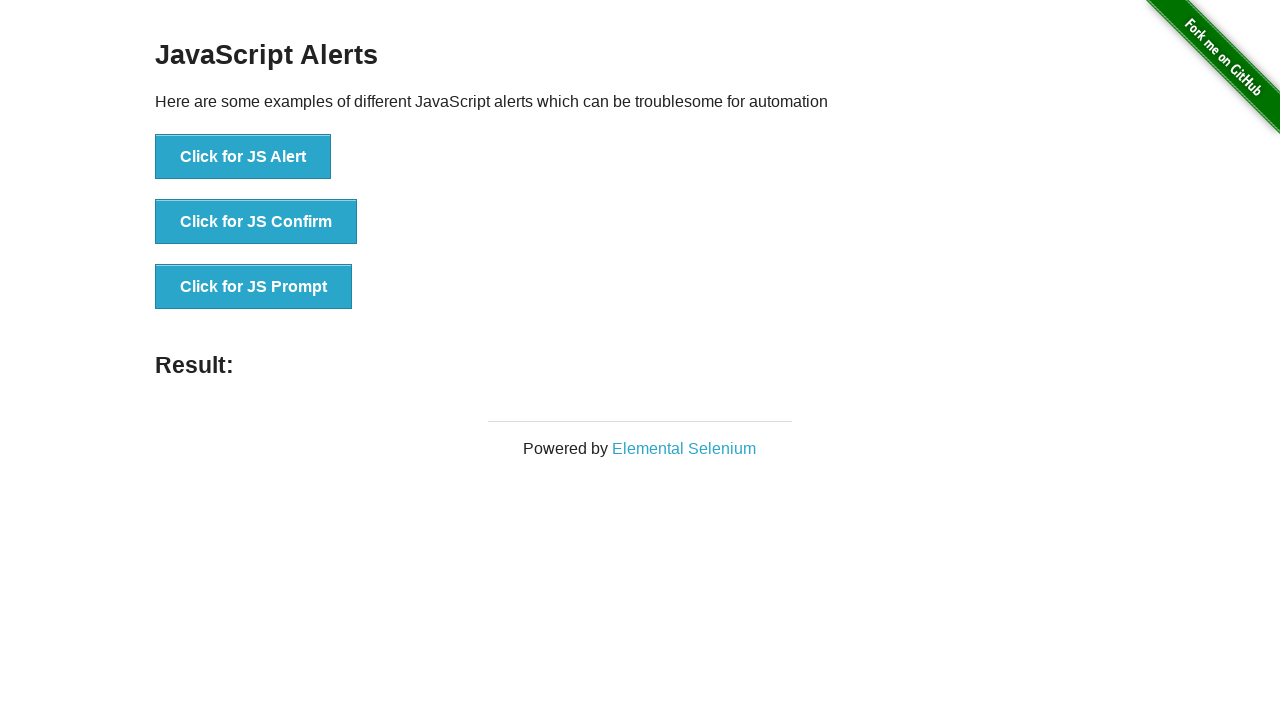

Clicked button to trigger JavaScript prompt dialog at (254, 287) on xpath=//button[.='Click for JS Prompt']
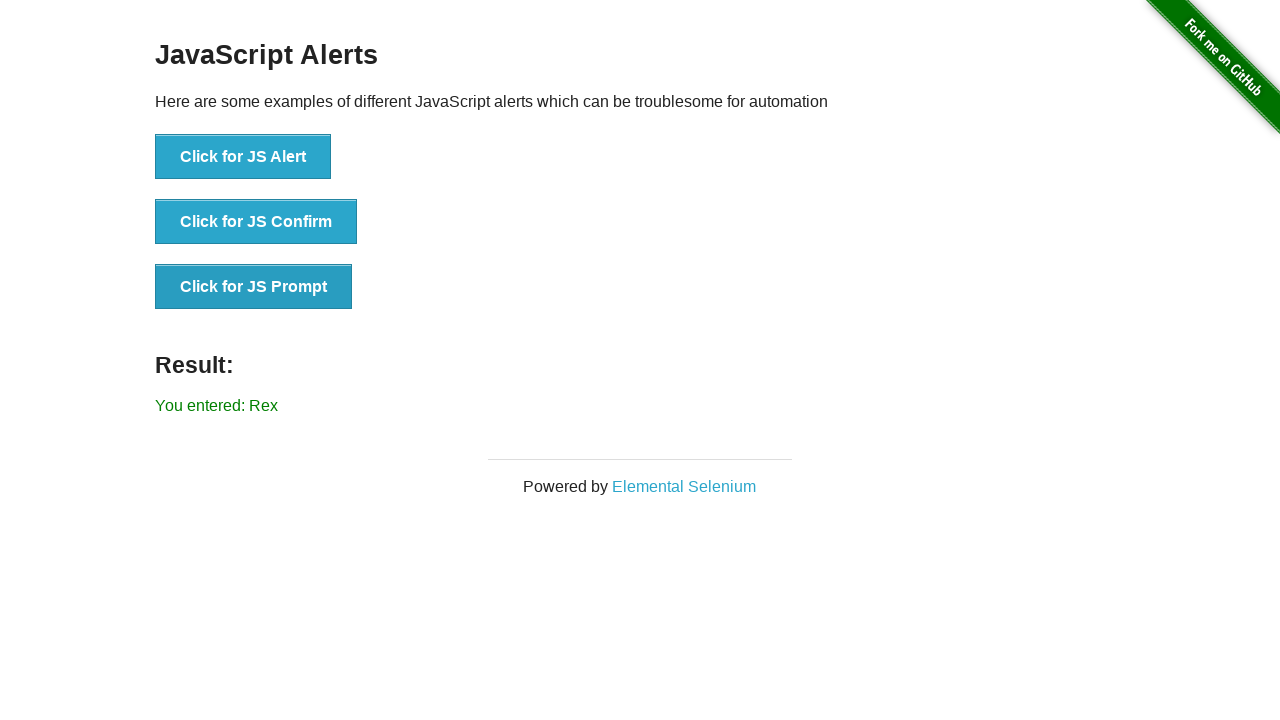

Result element appeared on the page
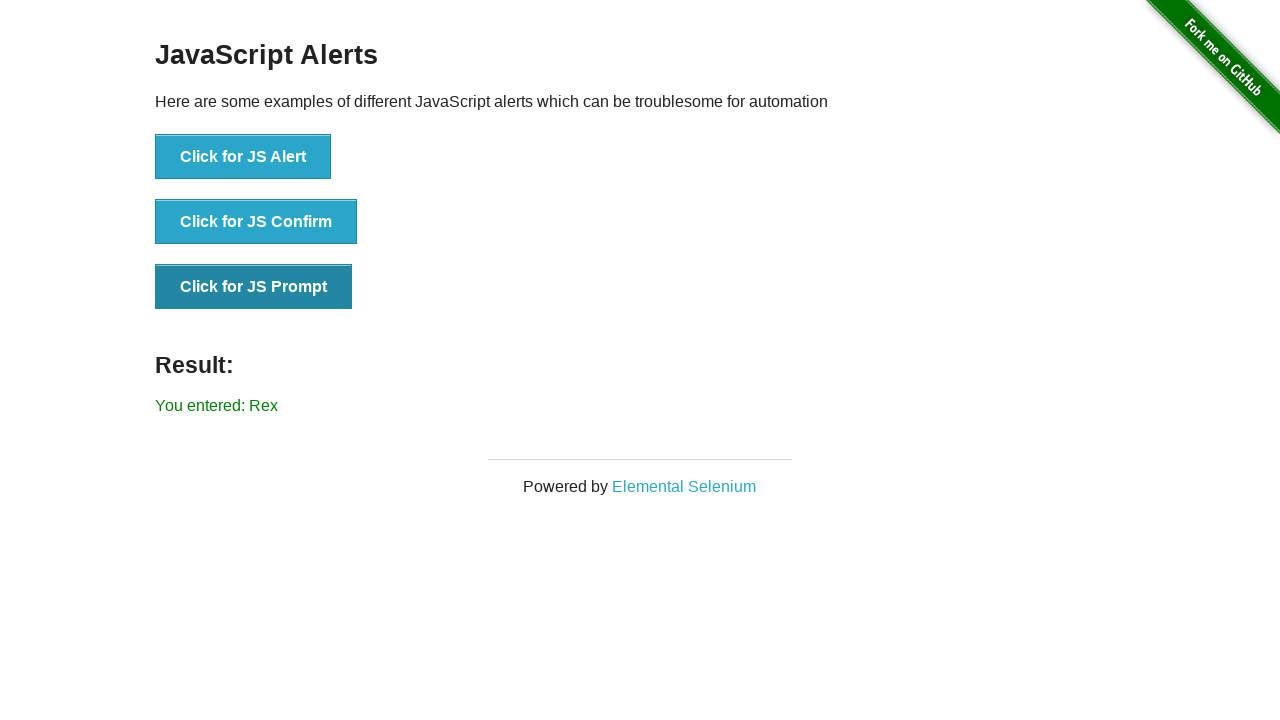

Verified that result text matches 'You entered: Rex'
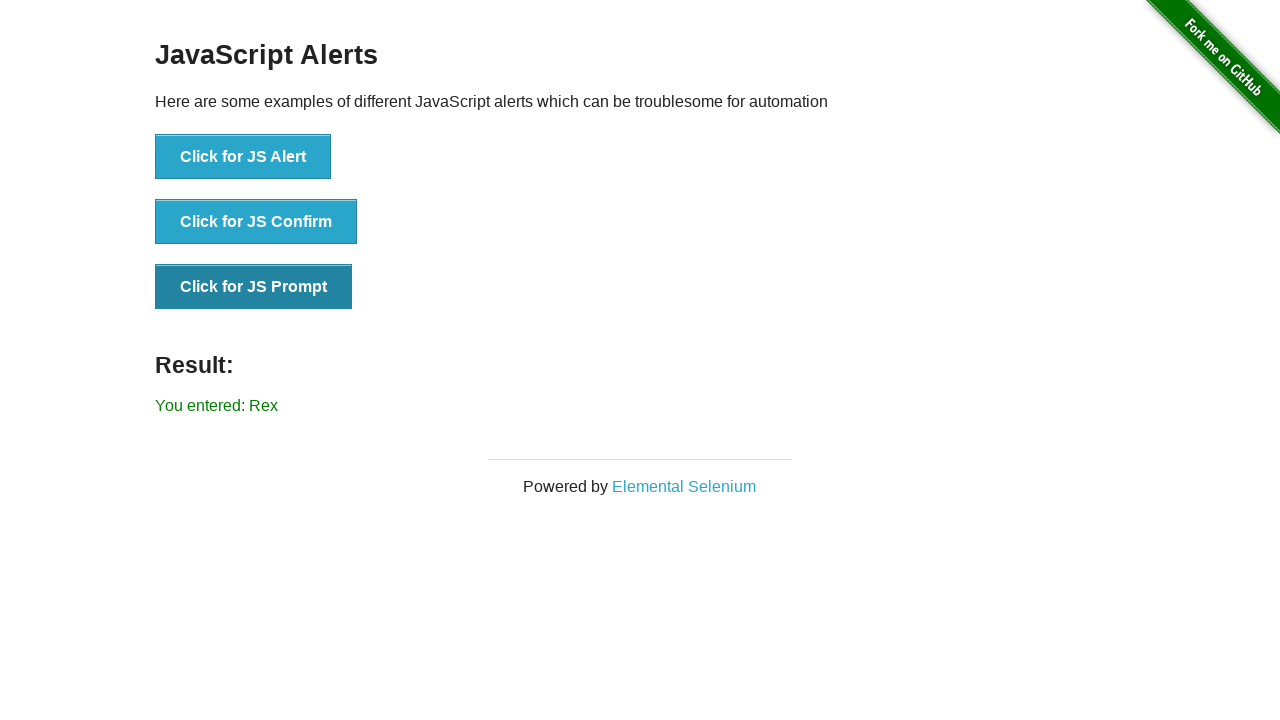

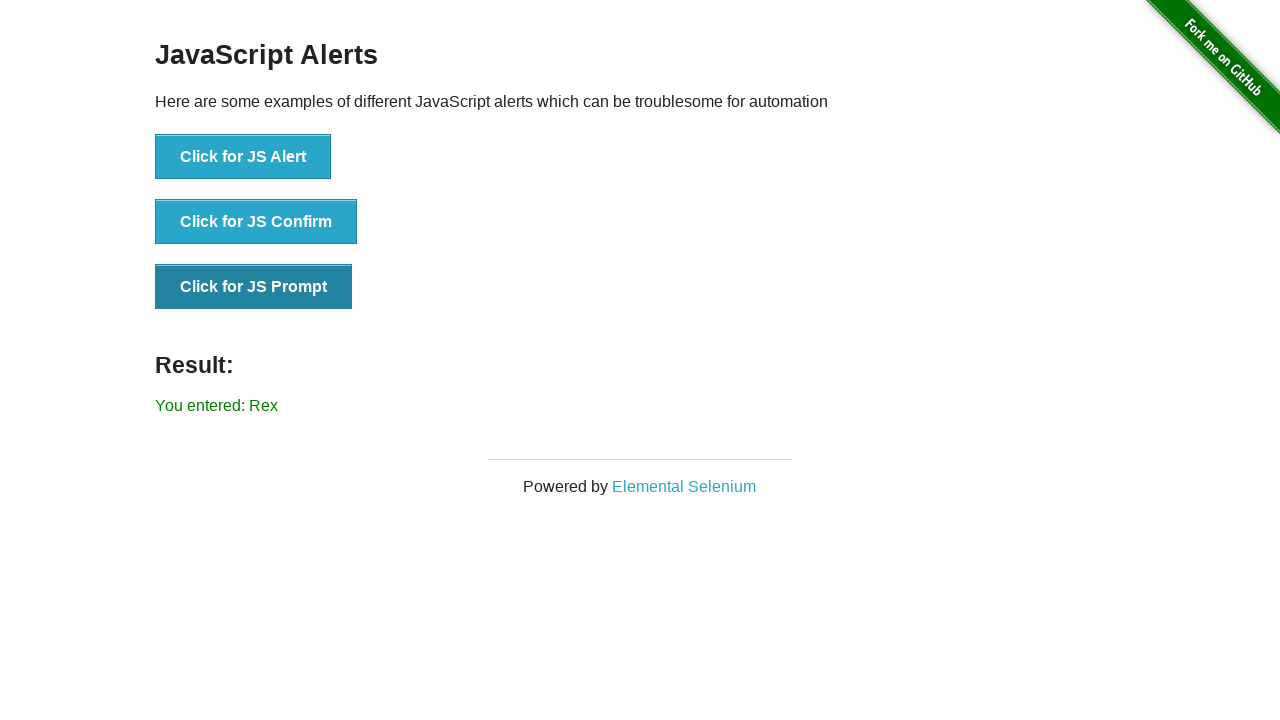